Navigates to the DemoQA practice form page to verify it loads successfully

Starting URL: https://demoqa.com/automation-practice-form

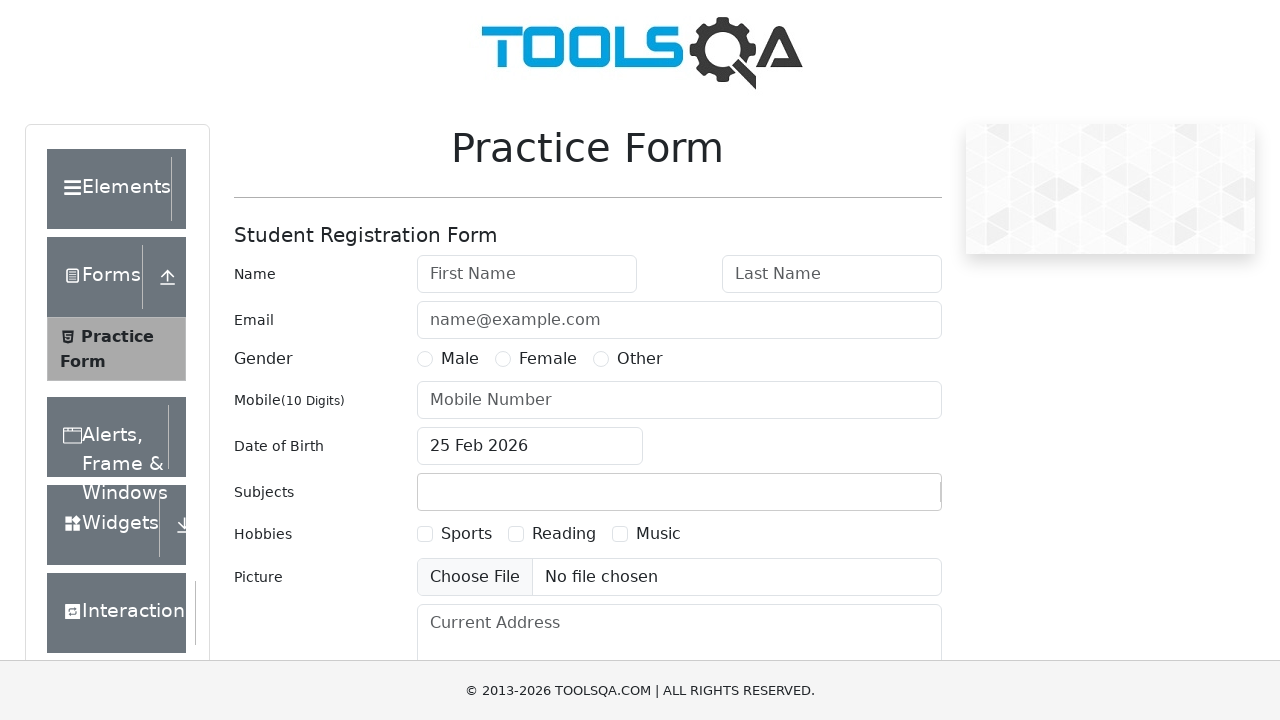

Navigated to DemoQA practice form page
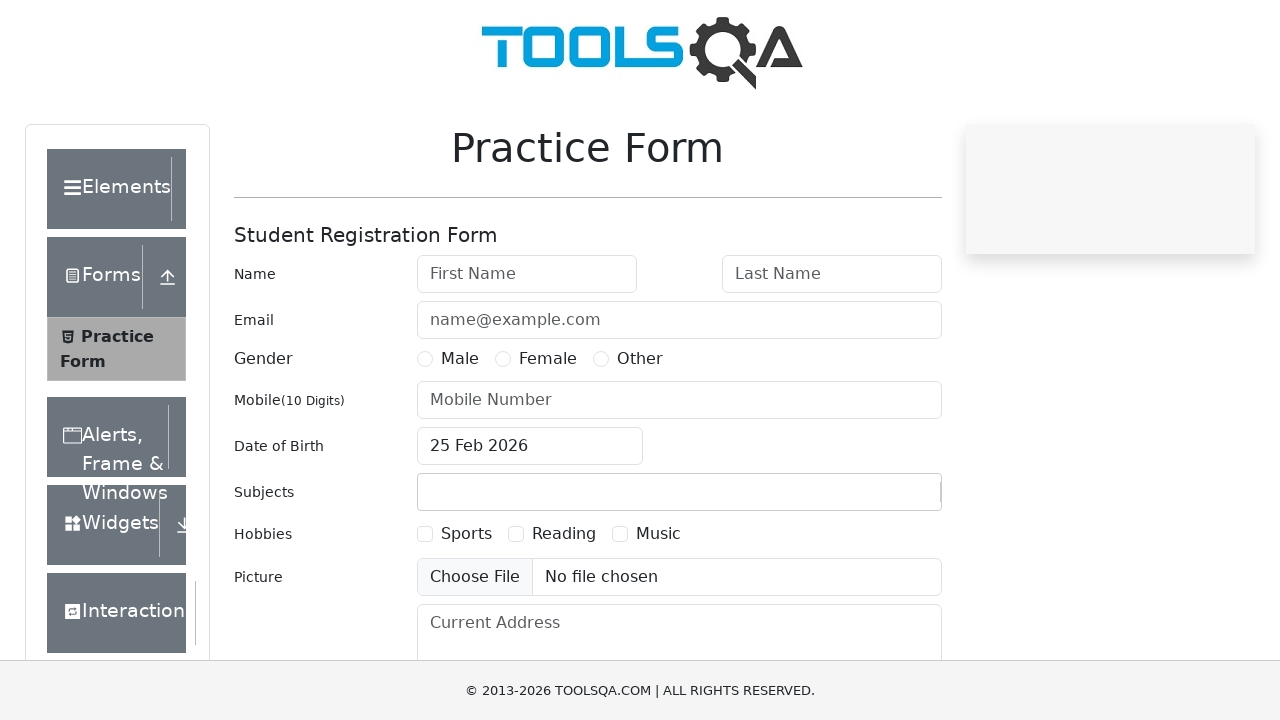

Page loaded successfully and network became idle
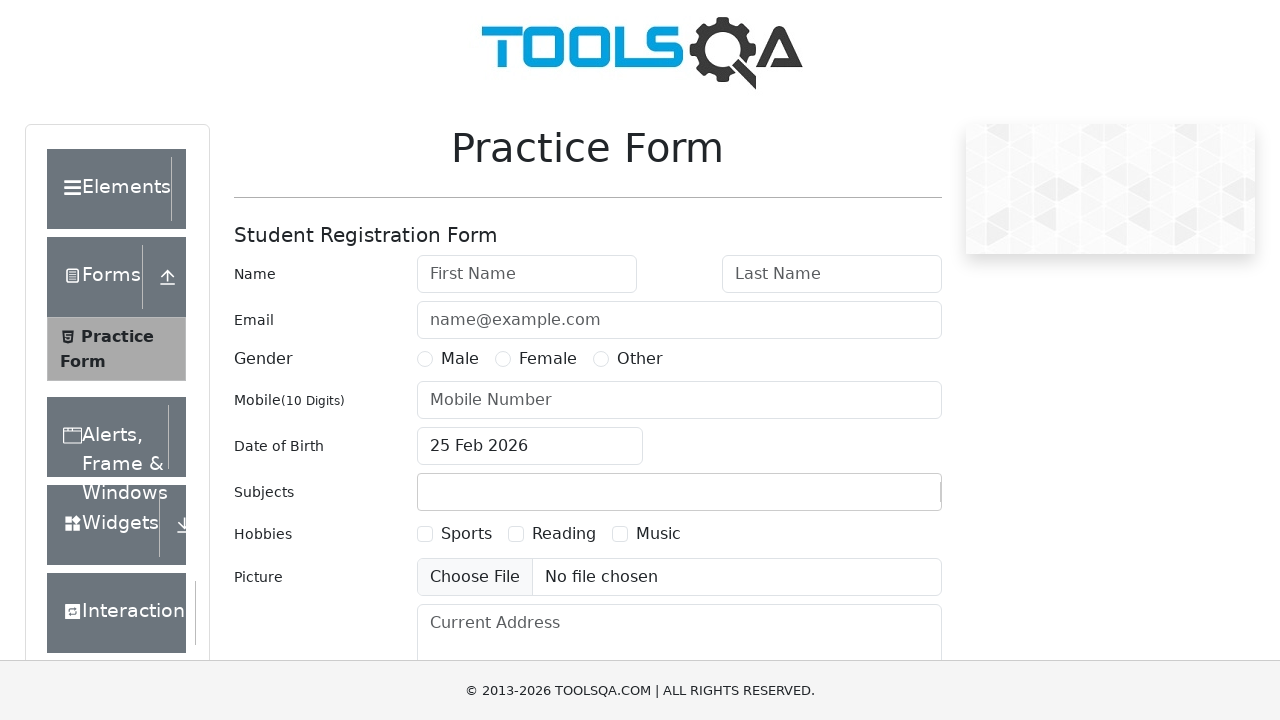

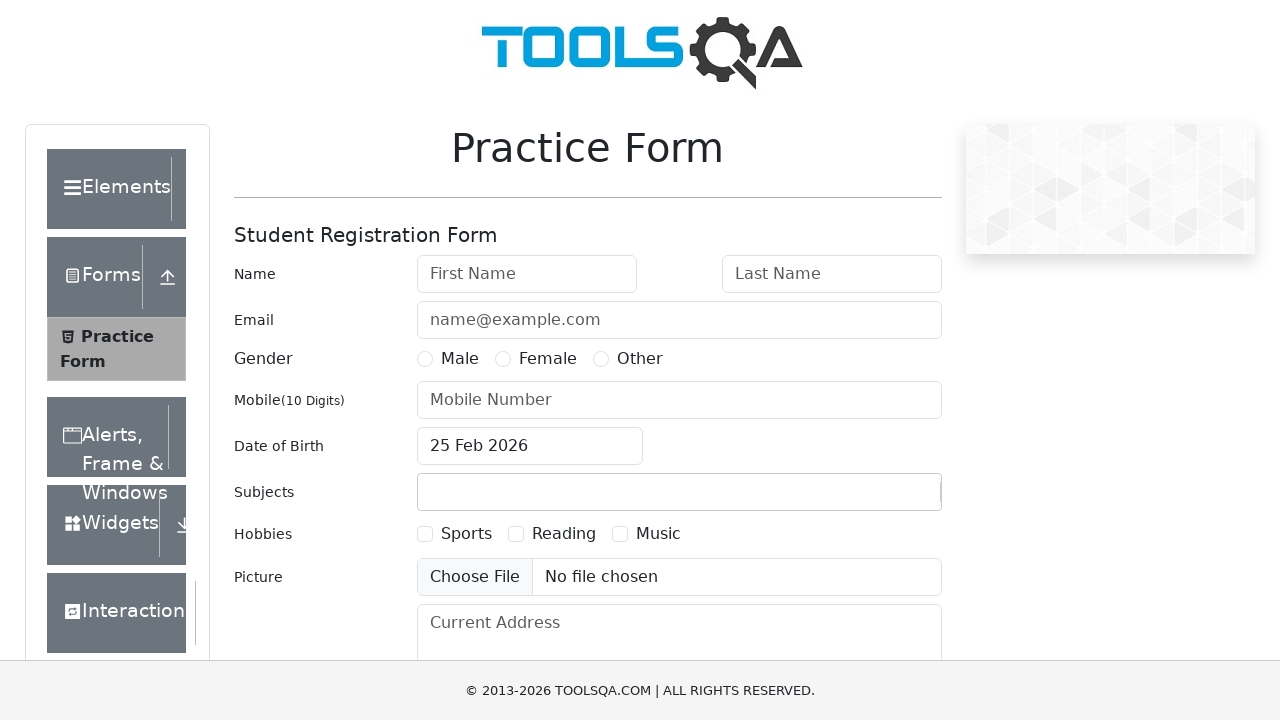